Tests opening a new browser window, navigating to a different URL in the new window, and verifying that two window handles exist

Starting URL: https://the-internet.herokuapp.com/windows

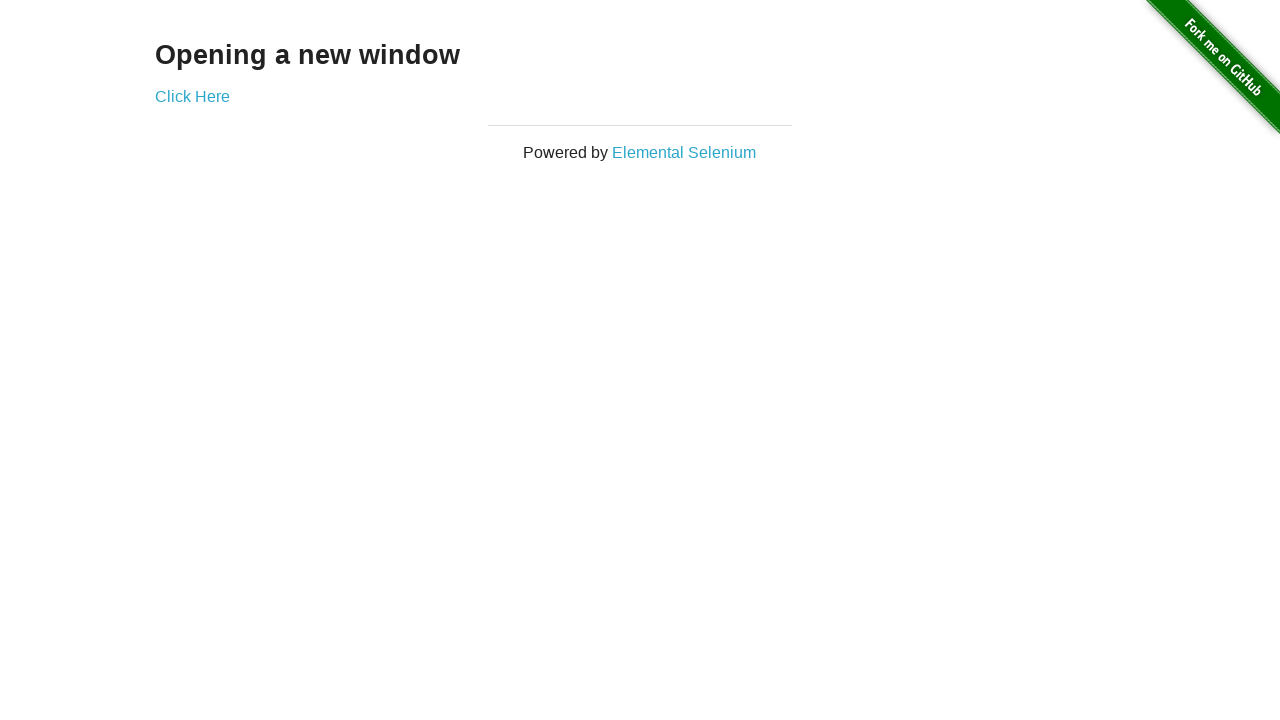

Opened a new browser window
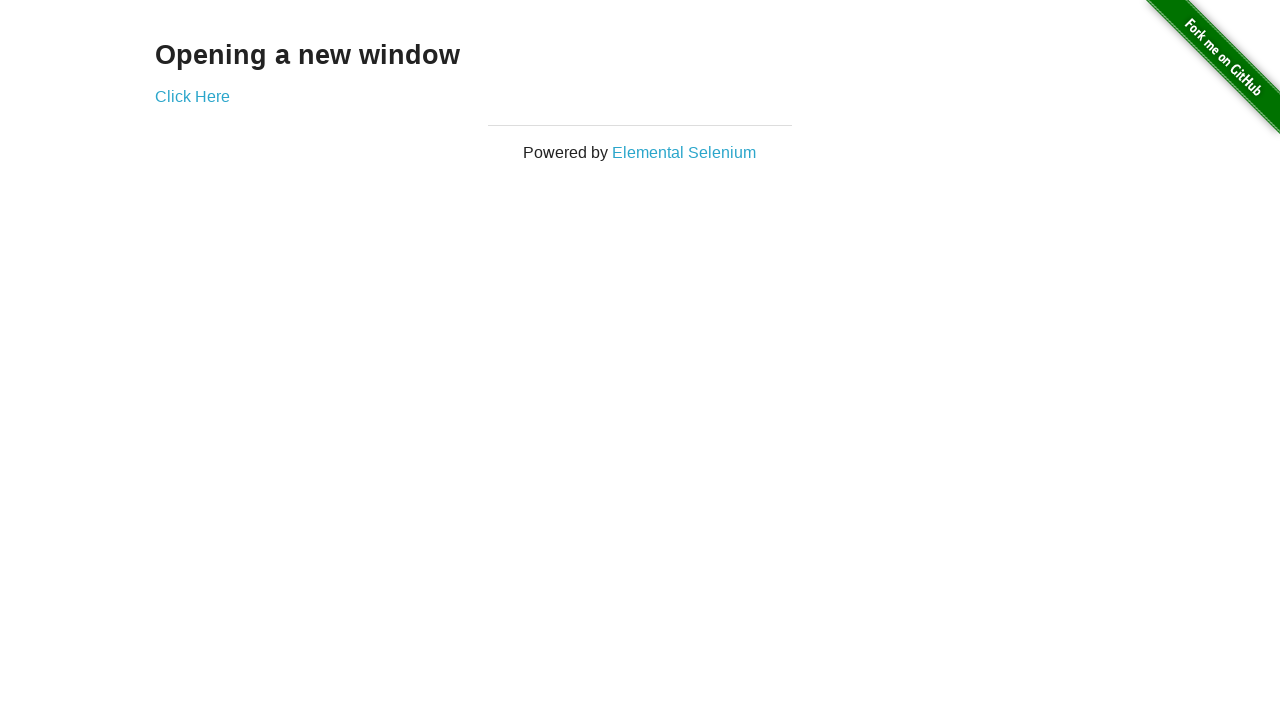

Navigated to https://the-internet.herokuapp.com/typos in new window
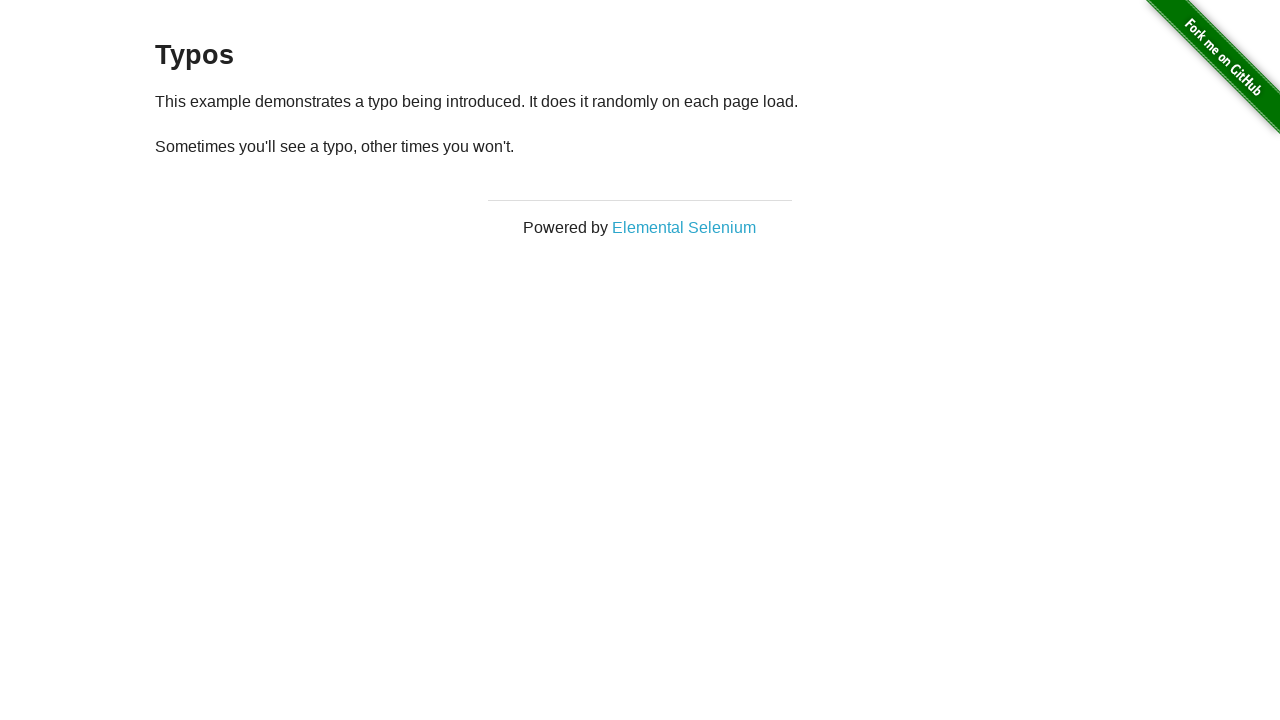

Verified that 2 window handles exist in the context
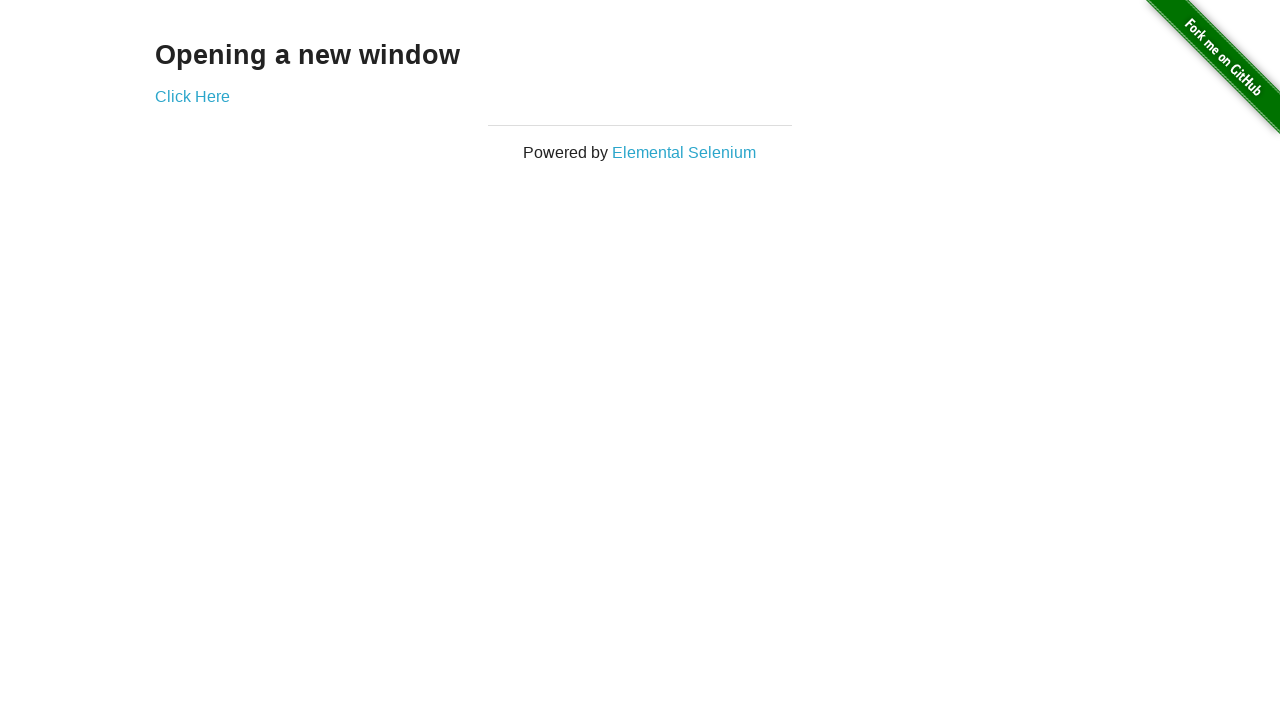

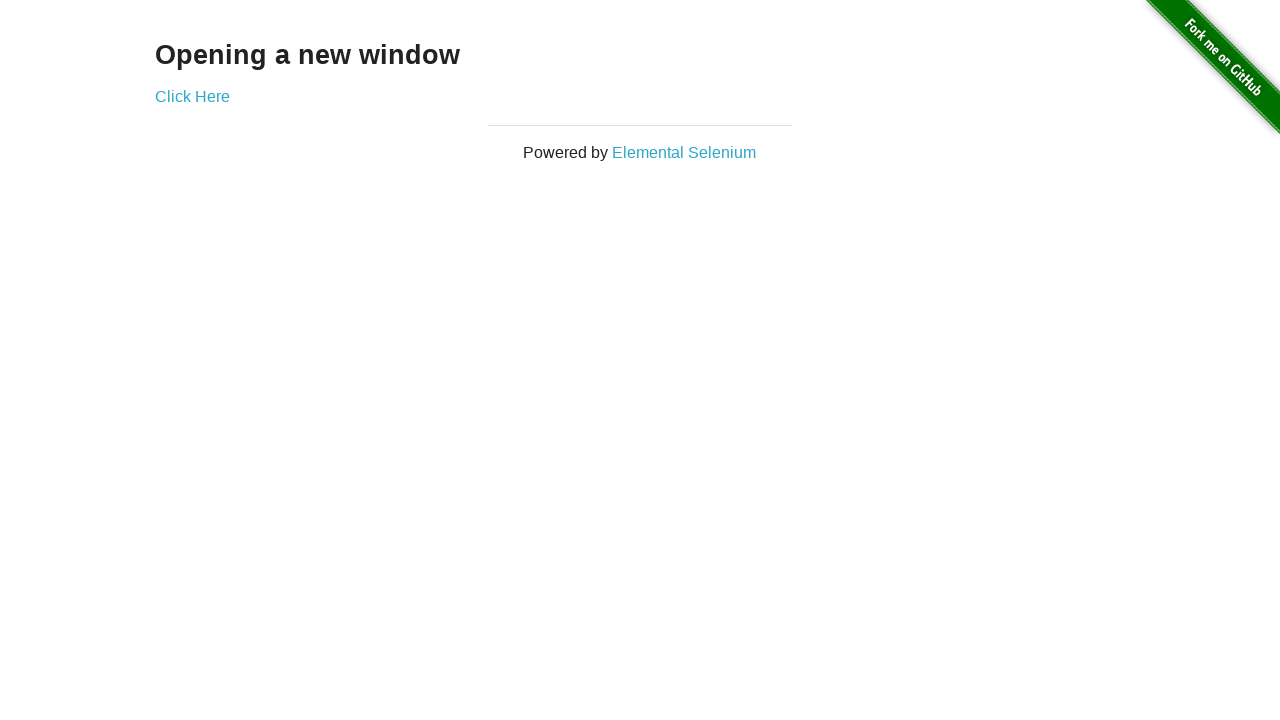